Tests date selection functionality in a calendar widget by navigating through years and months to select specific dates

Starting URL: https://rahulshettyacademy.com/seleniumPractise/#/offers

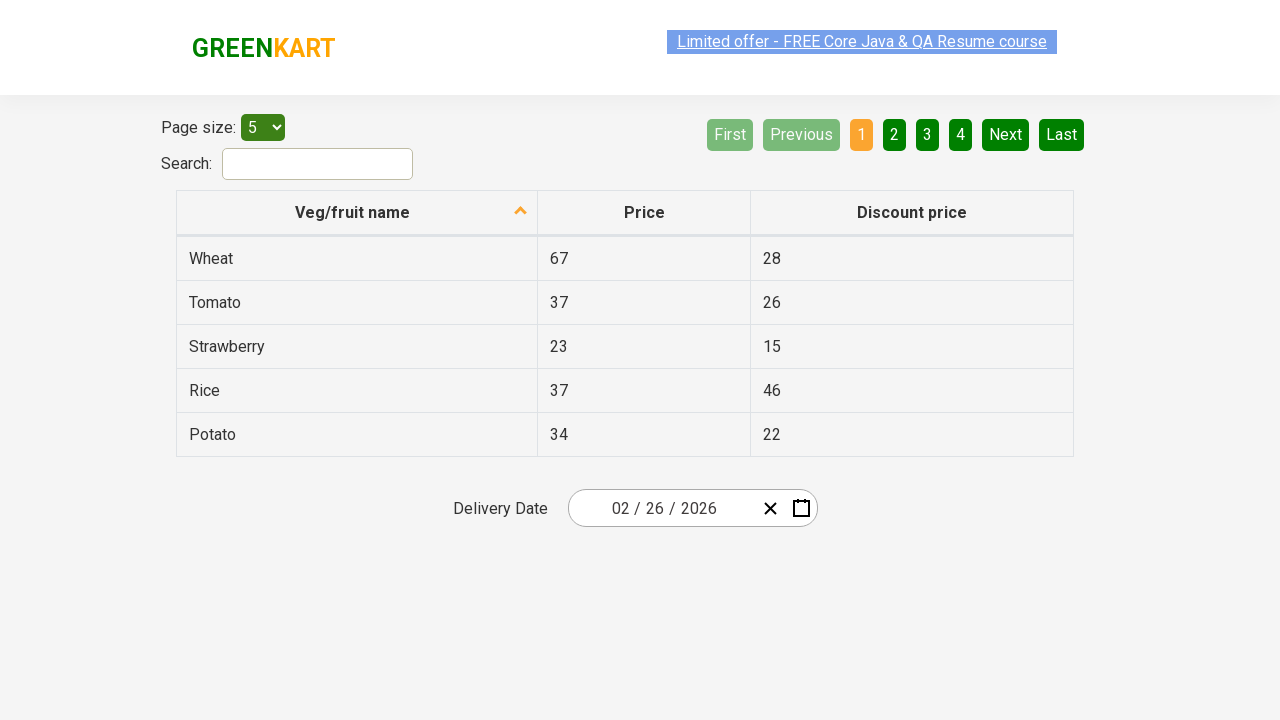

Clicked delivery date button to open calendar widget at (801, 508) on xpath=//button[@class='react-date-picker__calendar-button react-date-picker__but
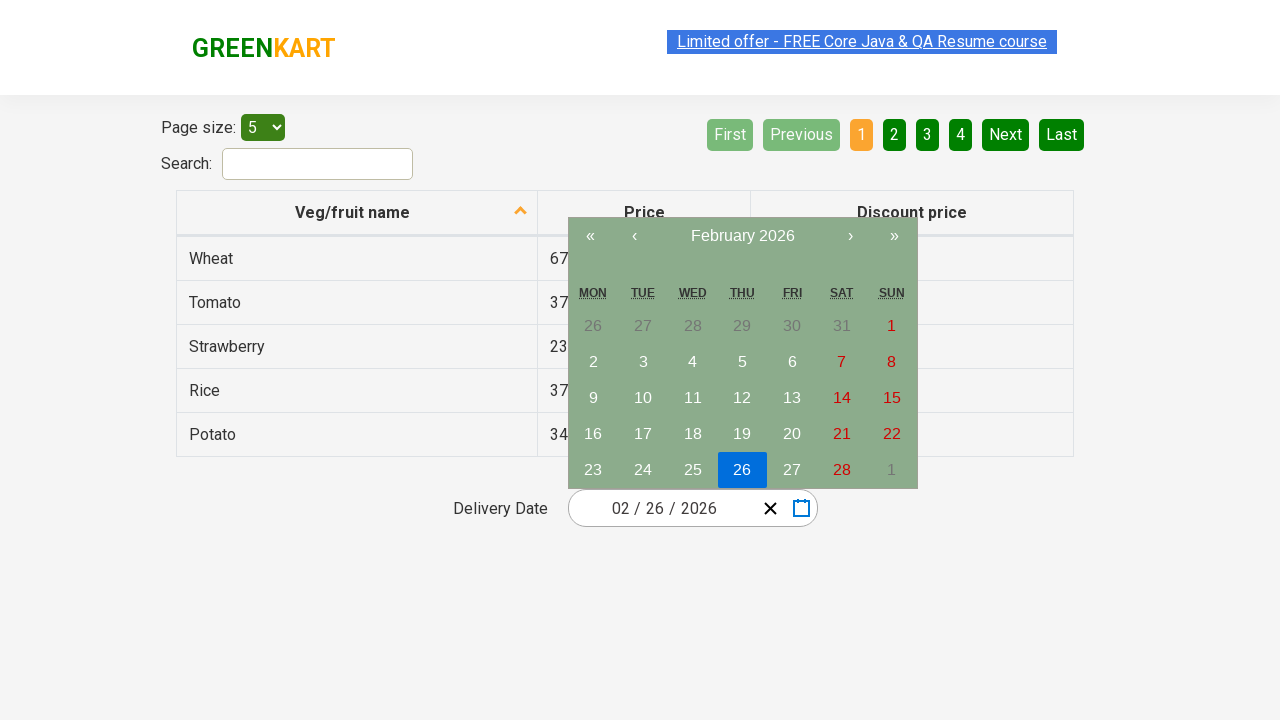

Retrieved current month and year from calendar navigation
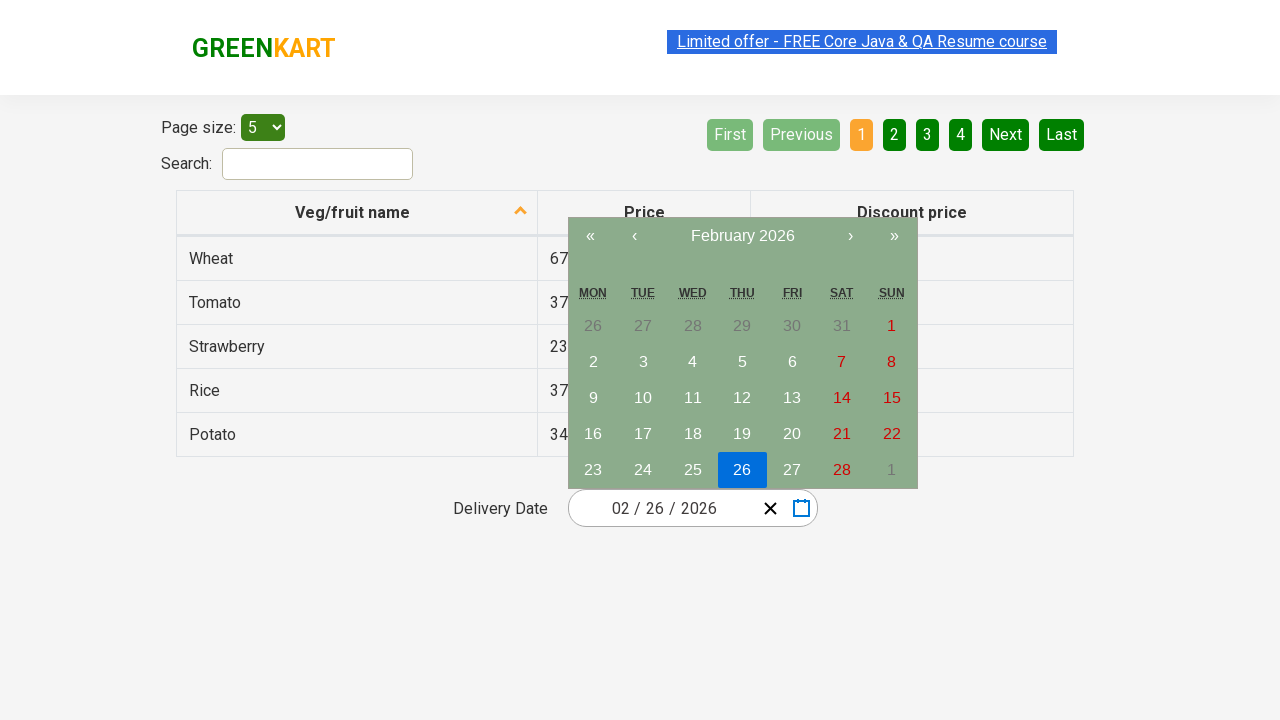

Clicked previous year button (iteration 1 of 6) at (590, 236) on xpath=//div[@class='react-calendar__navigation']/button[1]
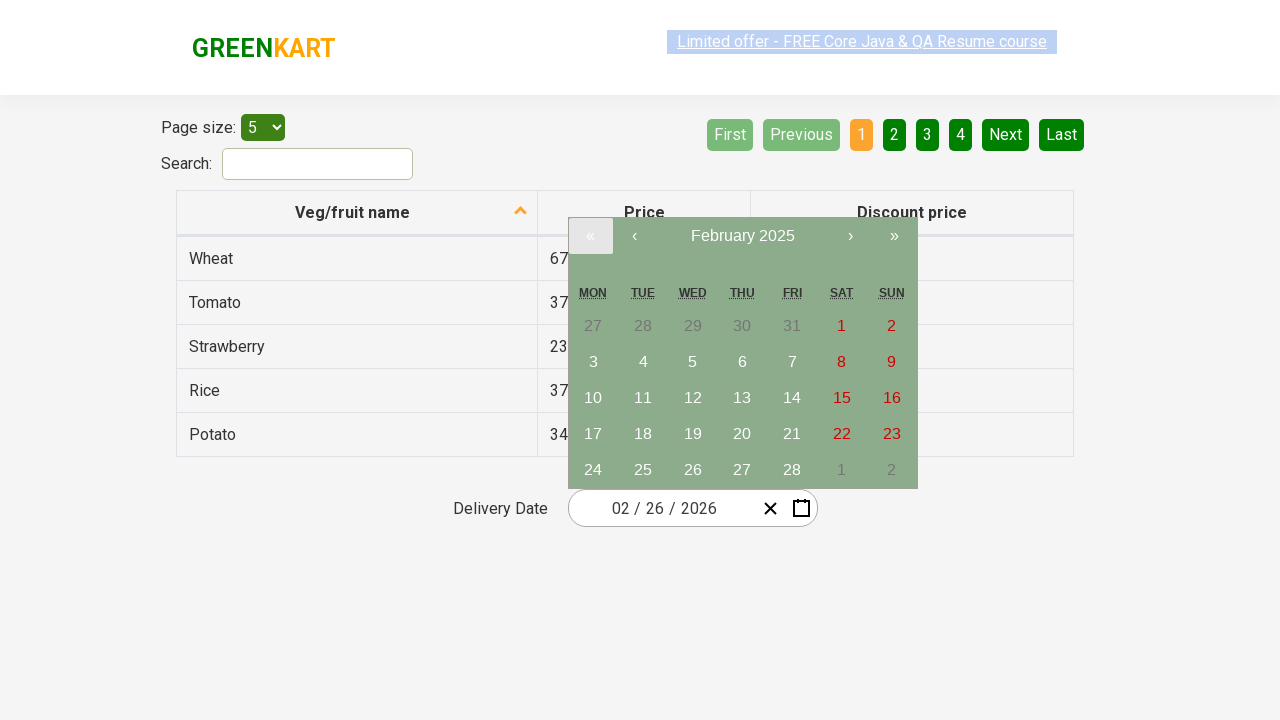

Clicked previous year button (iteration 2 of 6) at (590, 236) on xpath=//div[@class='react-calendar__navigation']/button[1]
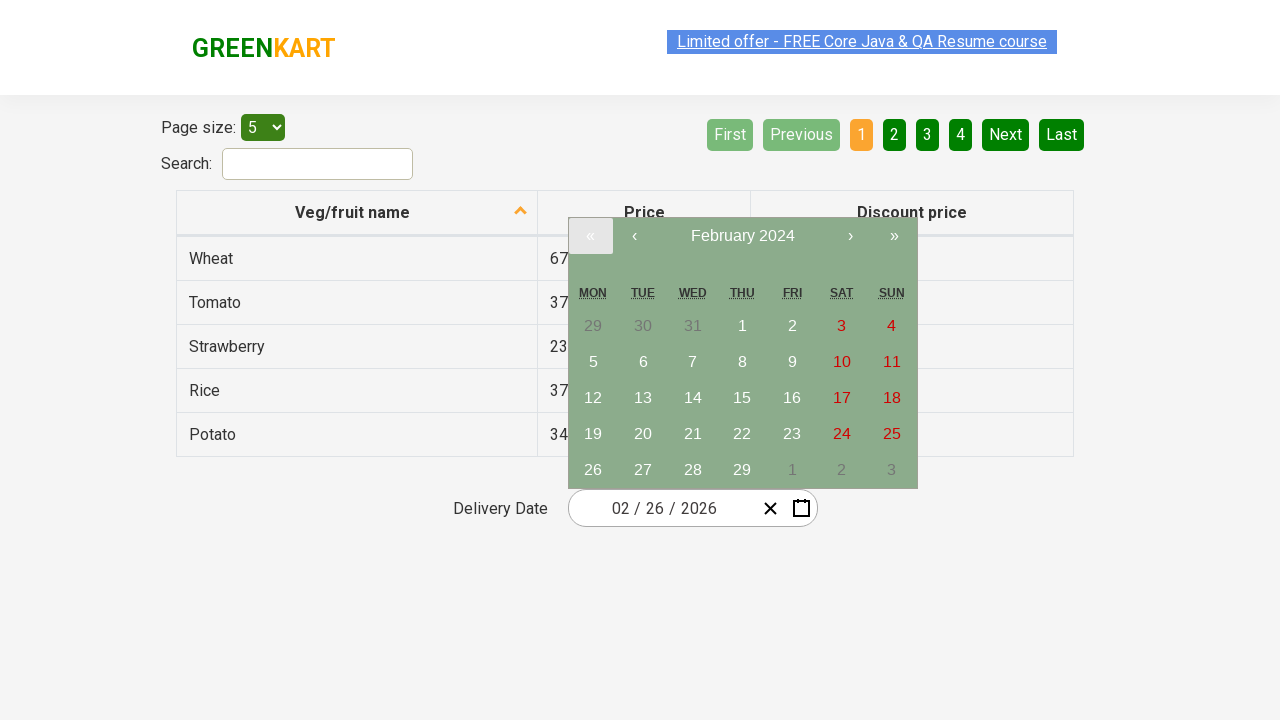

Clicked previous year button (iteration 3 of 6) at (590, 236) on xpath=//div[@class='react-calendar__navigation']/button[1]
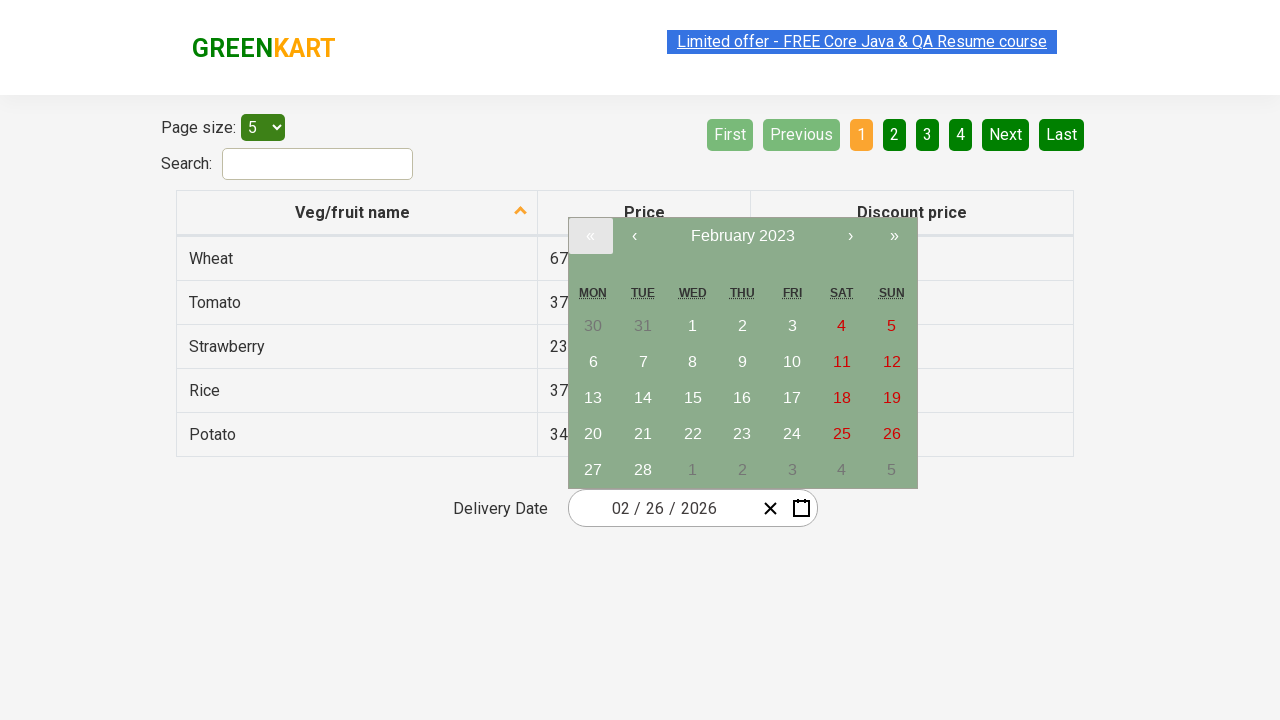

Clicked previous year button (iteration 4 of 6) at (590, 236) on xpath=//div[@class='react-calendar__navigation']/button[1]
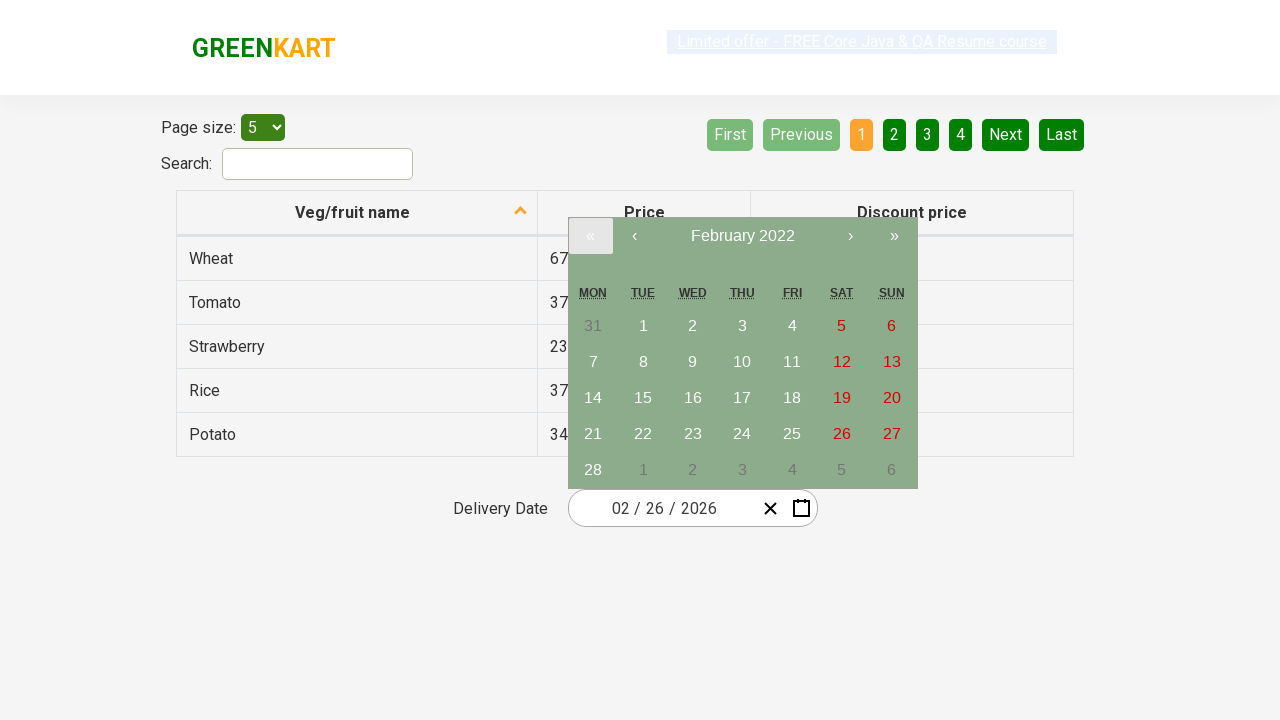

Clicked previous year button (iteration 5 of 6) at (590, 236) on xpath=//div[@class='react-calendar__navigation']/button[1]
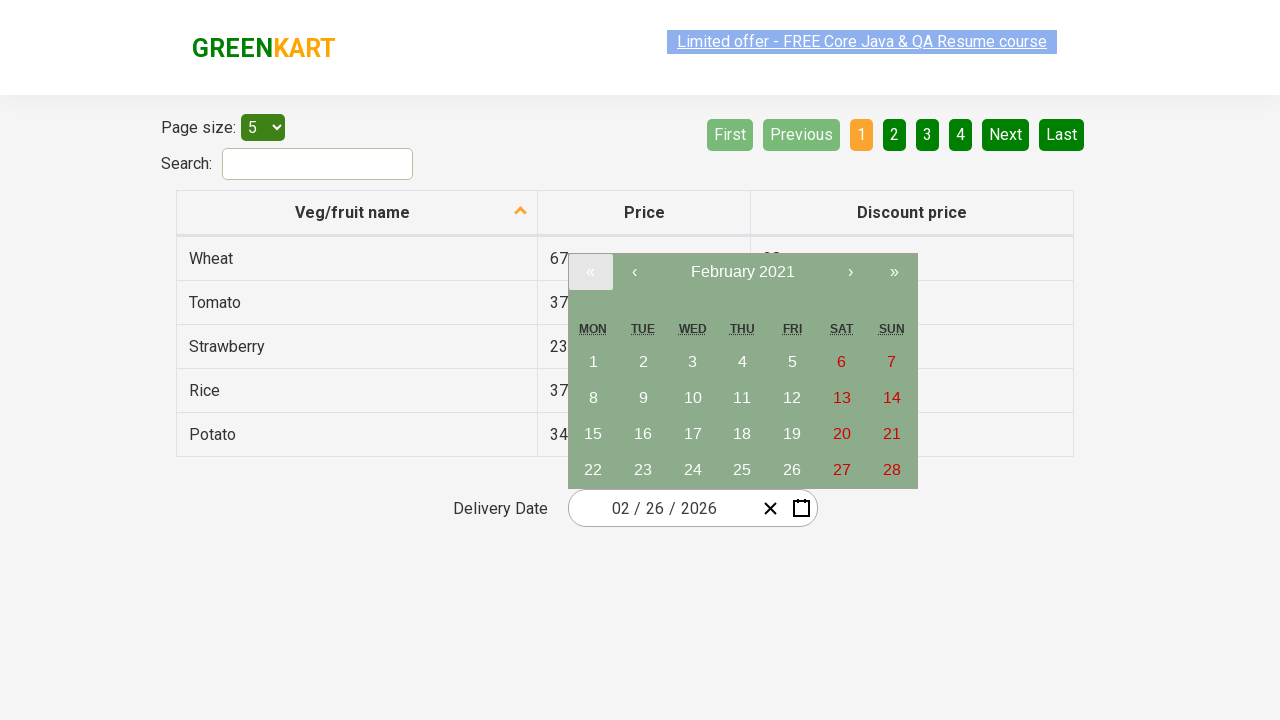

Clicked previous year button (iteration 6 of 6) at (590, 272) on xpath=//div[@class='react-calendar__navigation']/button[1]
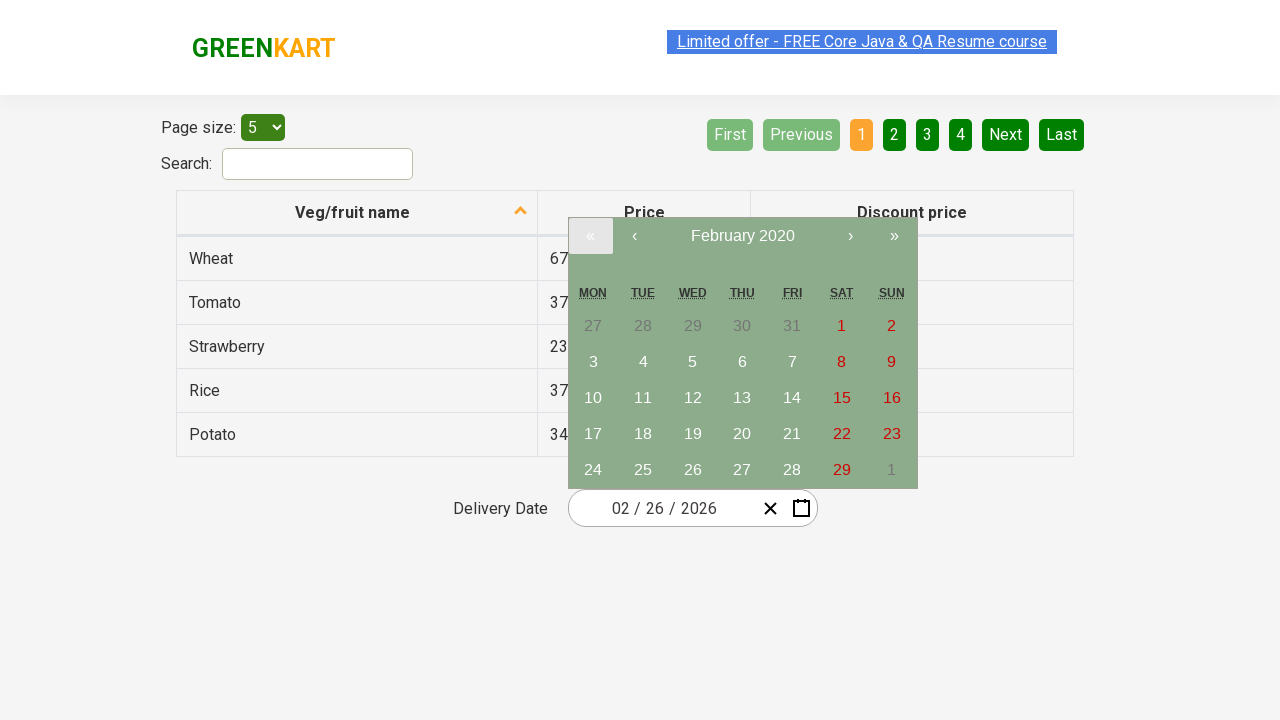

Clicked previous month button (iteration 1 of 1) at (634, 236) on xpath=//div[@class='react-calendar__navigation']/button[2]
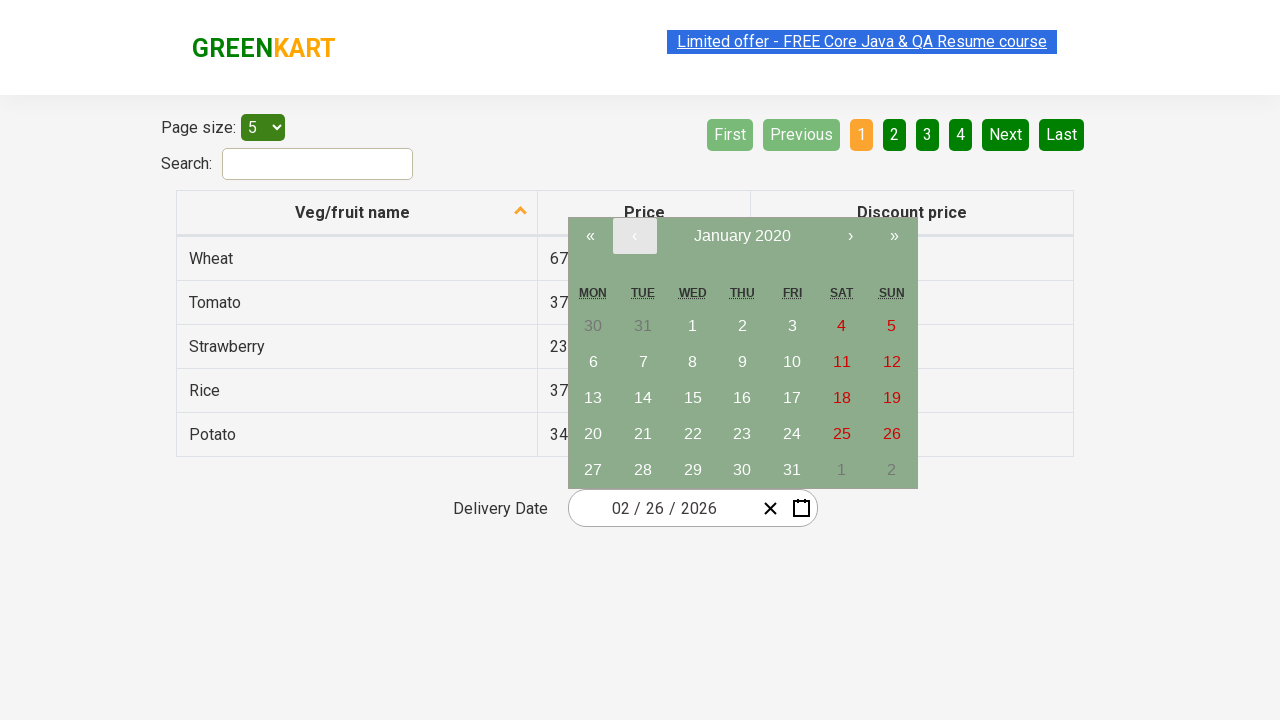

Selected date: January 1, 2020 at (693, 326) on //div[@class='react-calendar__month-view__days']//abbr[@aria-label='January 1, 2
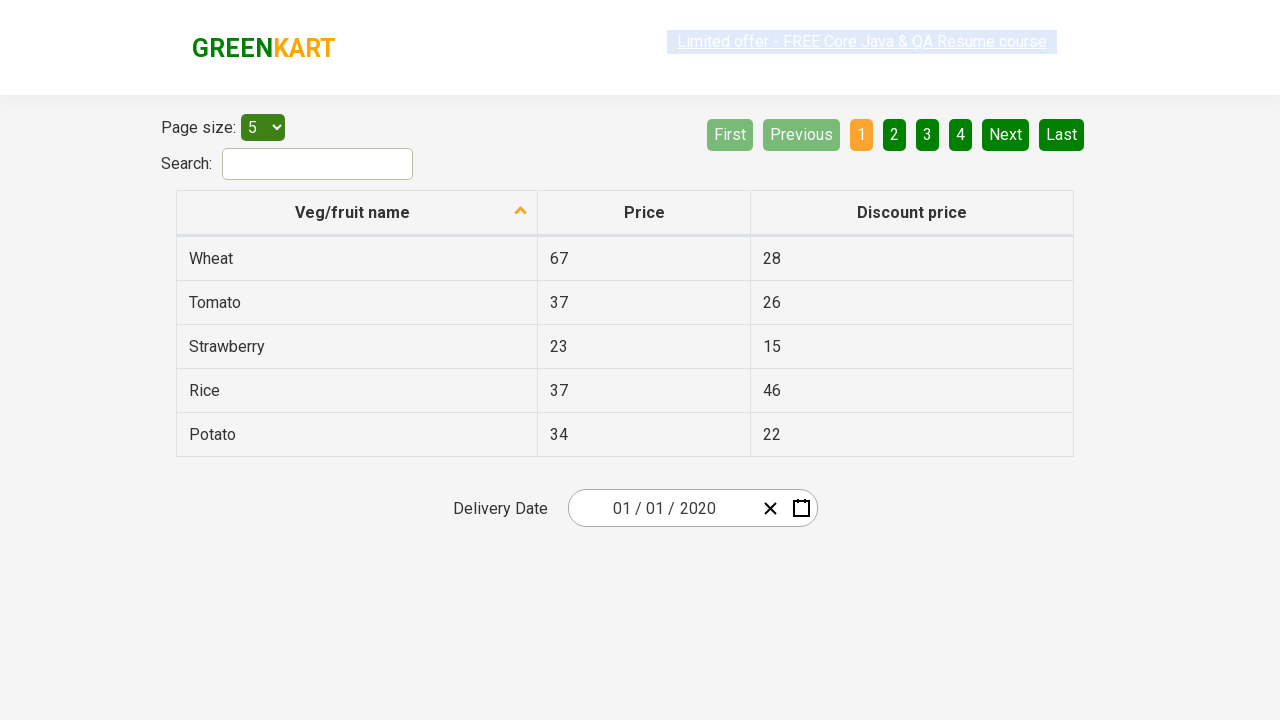

Waited 1000ms for date selection to complete
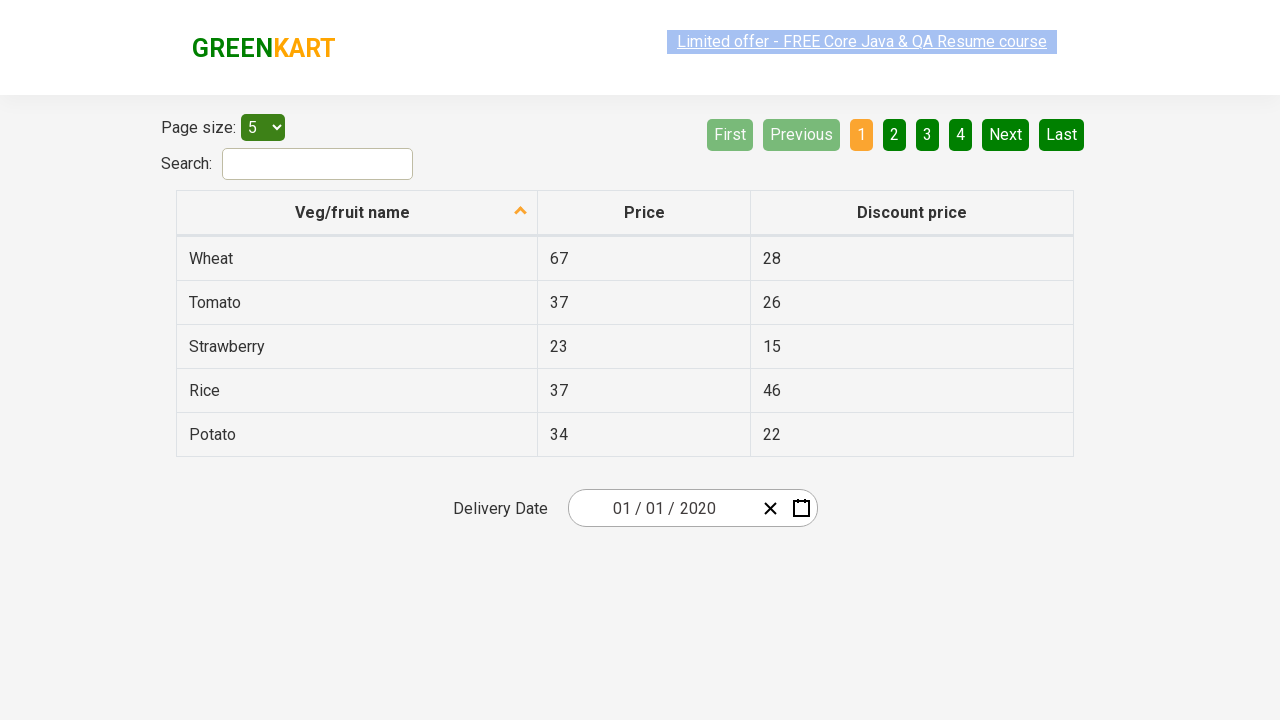

Clicked delivery date button to open calendar for second test at (801, 508) on xpath=//button[@class='react-date-picker__calendar-button react-date-picker__but
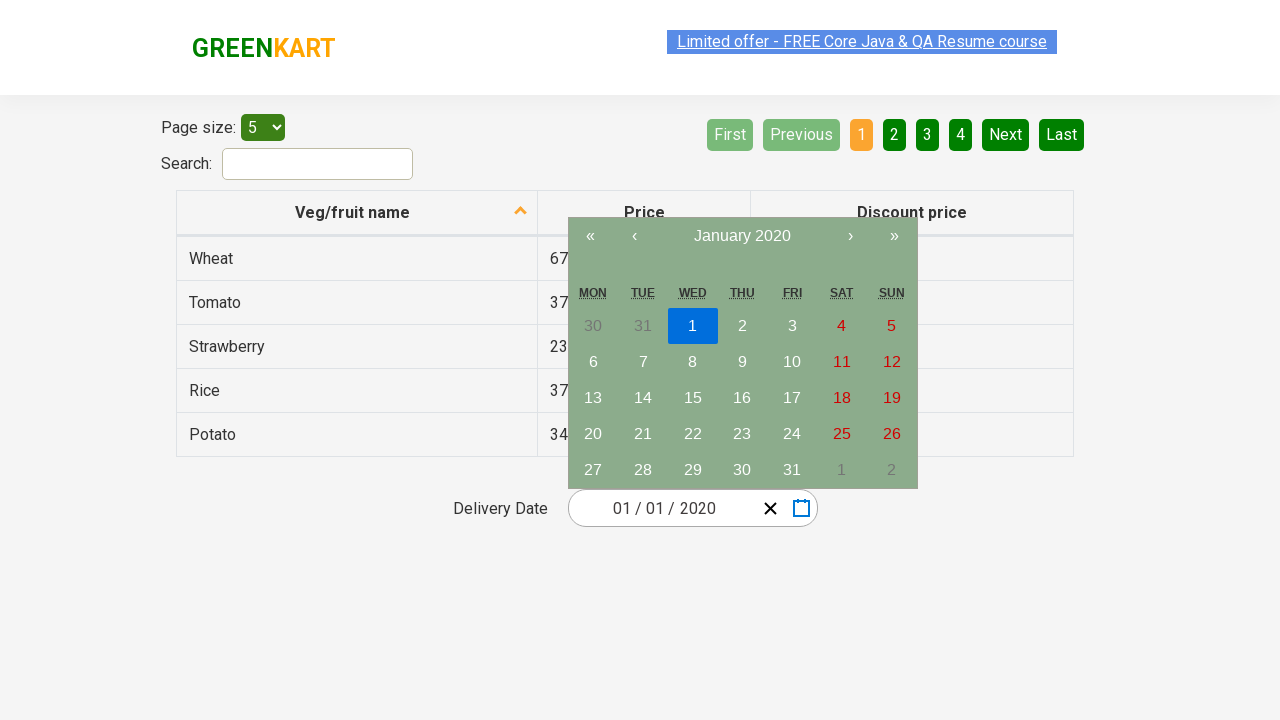

Retrieved current month and year from calendar navigation for second date selection
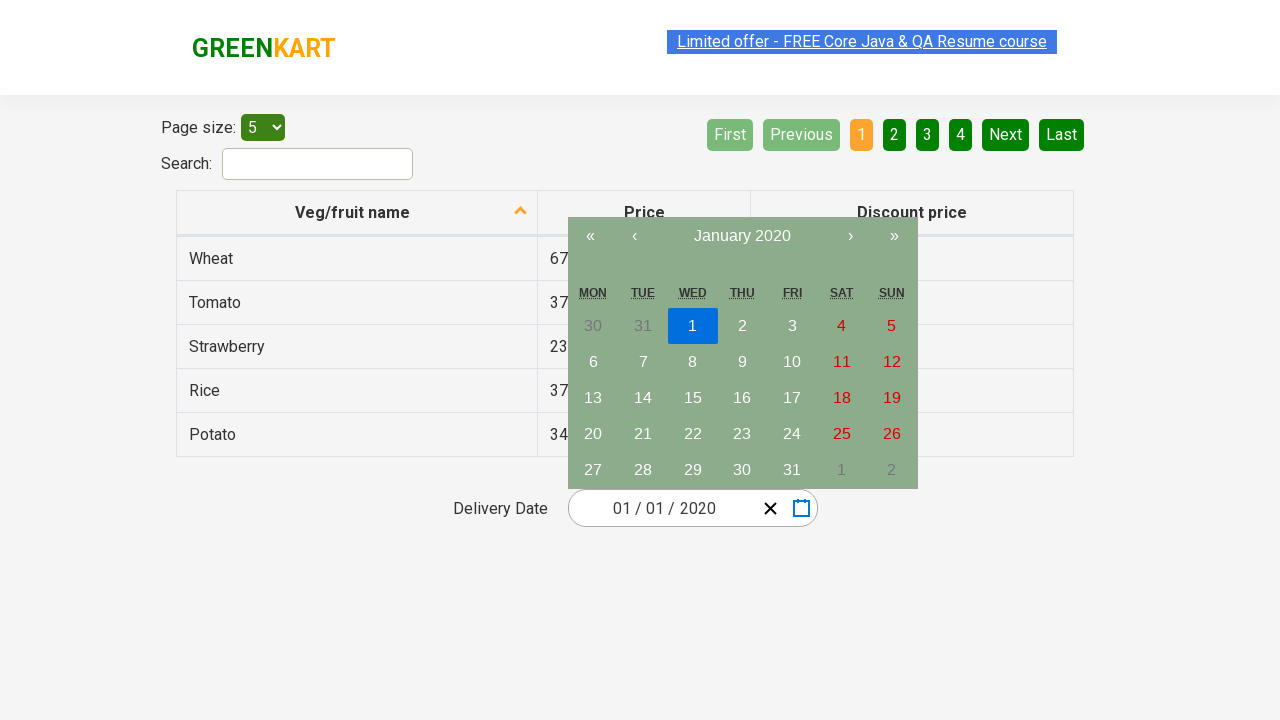

Clicked next year button for second date (iteration 1 of 4) at (894, 236) on xpath=//div[@class='react-calendar__navigation']/button[5]
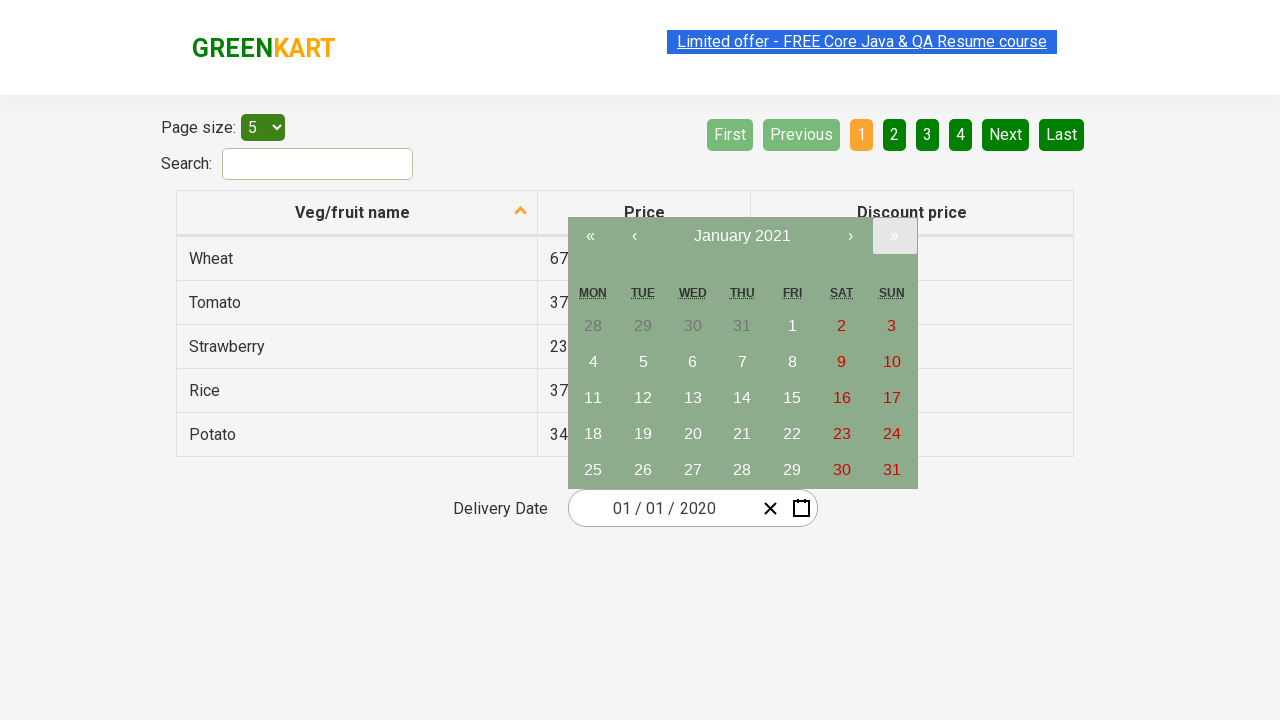

Clicked next year button for second date (iteration 2 of 4) at (894, 236) on xpath=//div[@class='react-calendar__navigation']/button[5]
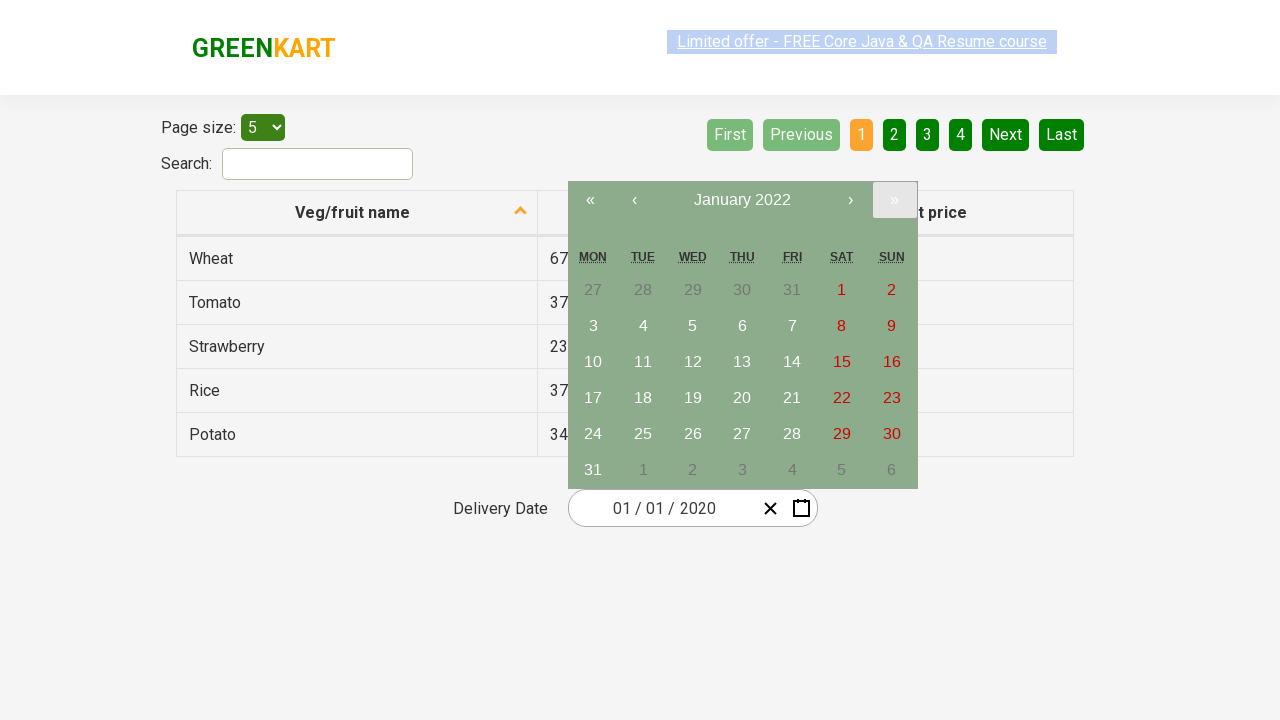

Clicked next year button for second date (iteration 3 of 4) at (894, 200) on xpath=//div[@class='react-calendar__navigation']/button[5]
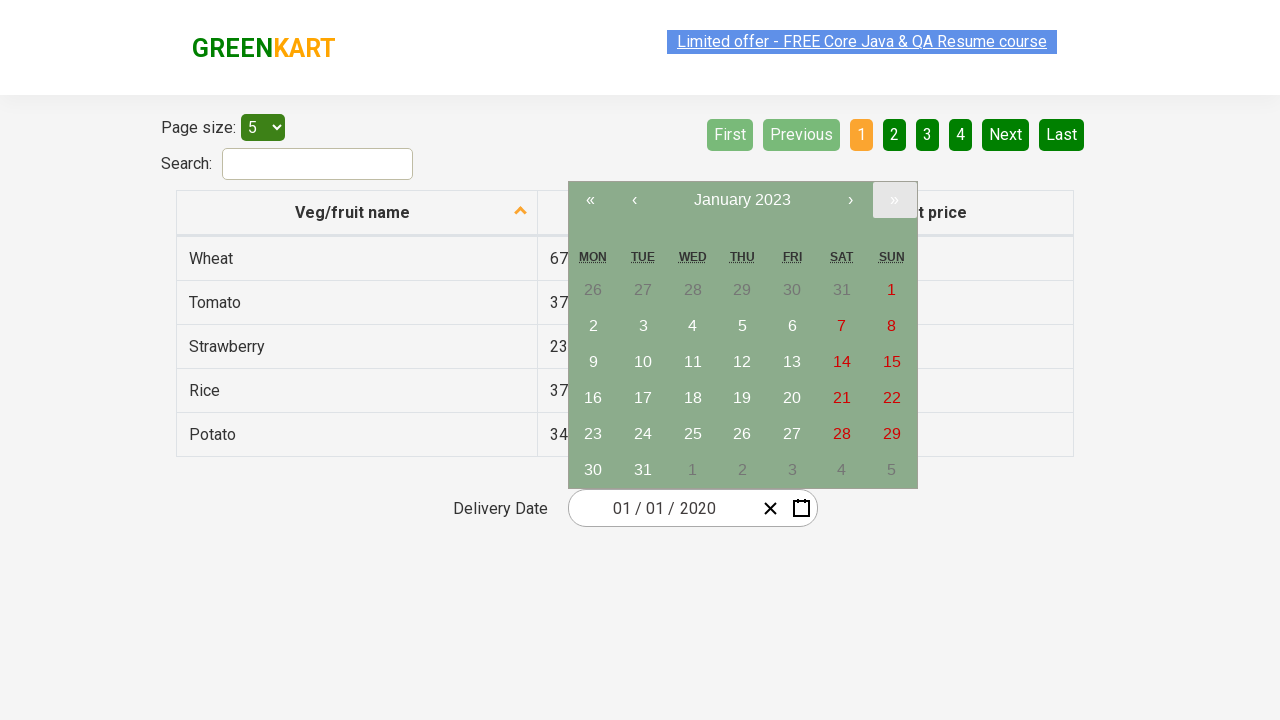

Clicked next year button for second date (iteration 4 of 4) at (894, 200) on xpath=//div[@class='react-calendar__navigation']/button[5]
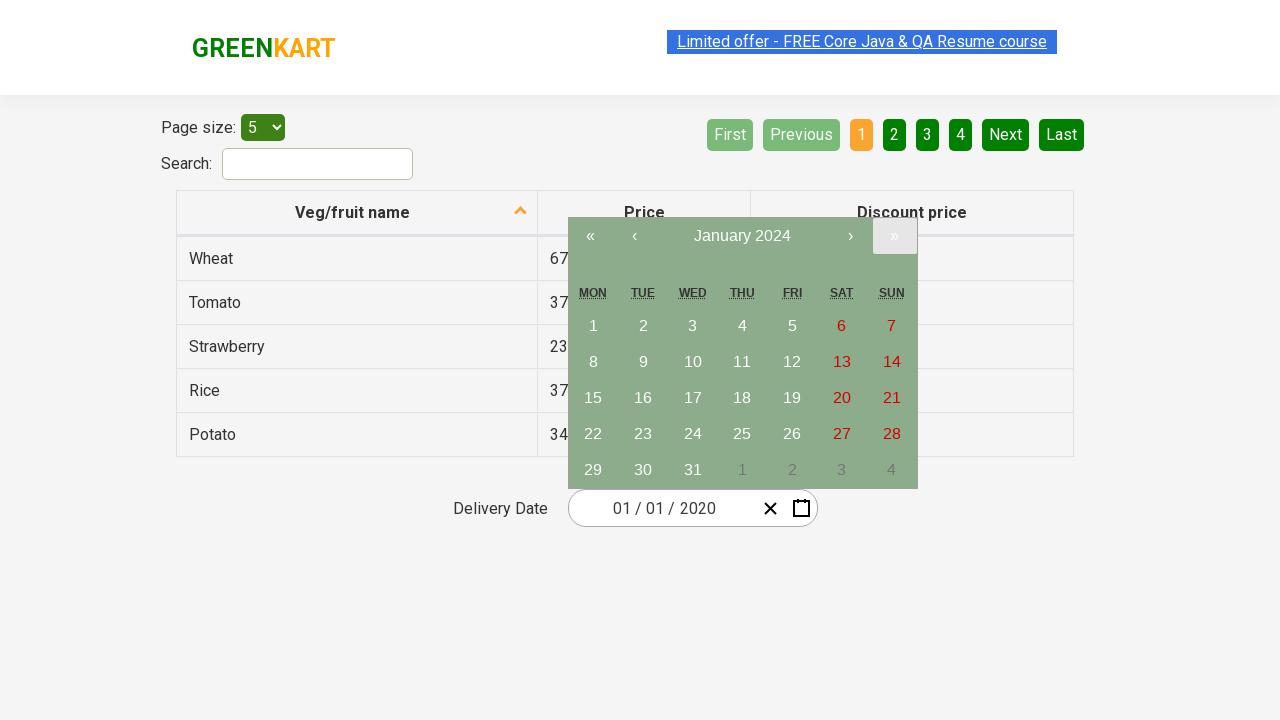

Clicked next month button for second date (iteration 1 of 11) at (850, 236) on xpath=//div[@class='react-calendar__navigation']/button[4]
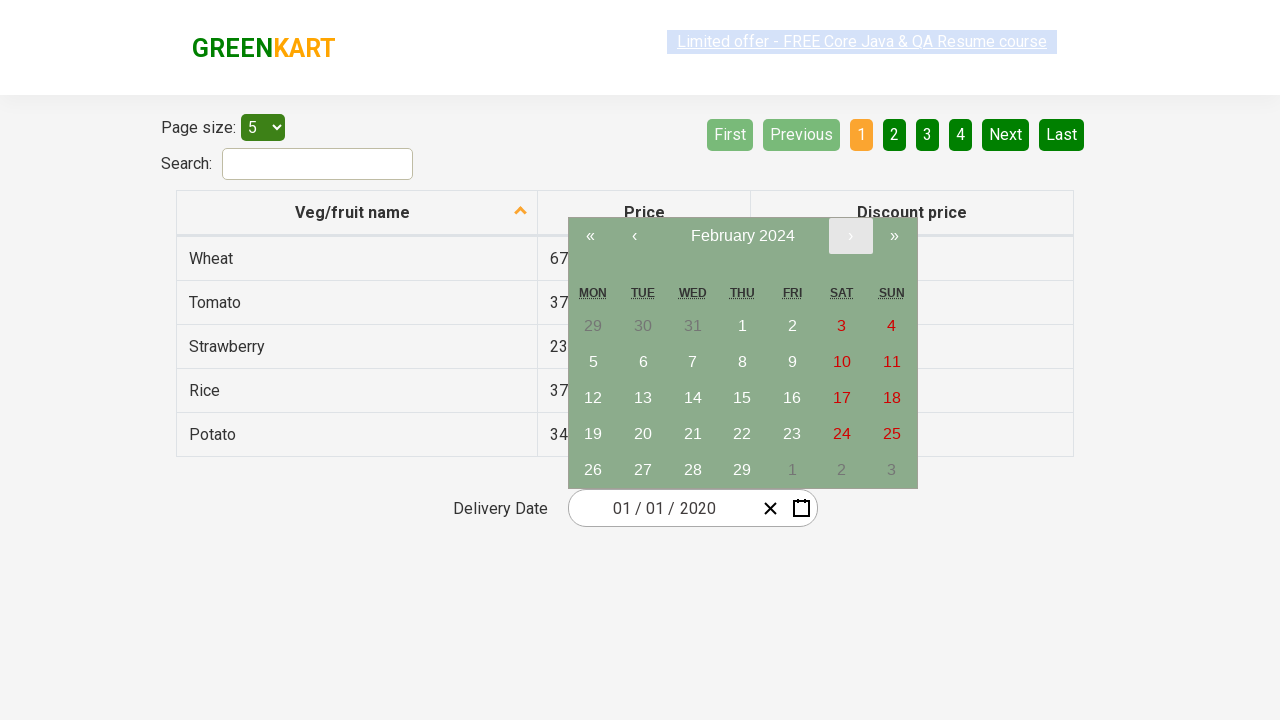

Clicked next month button for second date (iteration 2 of 11) at (850, 236) on xpath=//div[@class='react-calendar__navigation']/button[4]
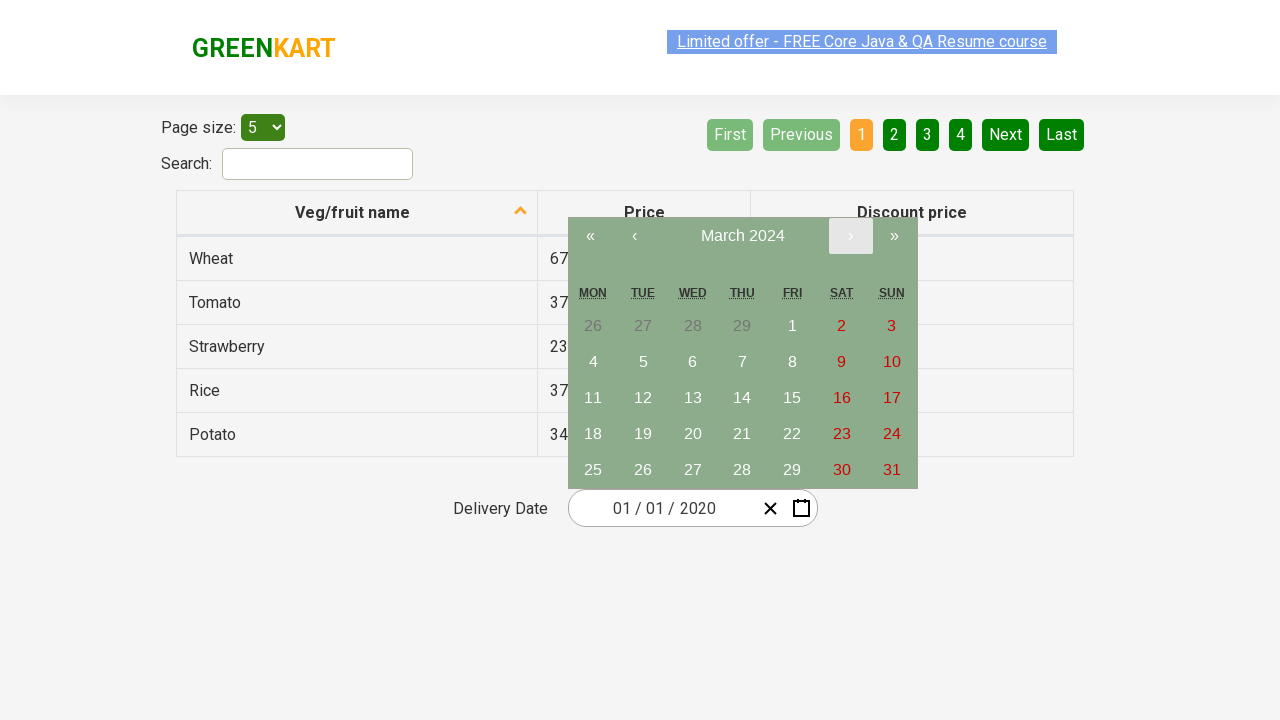

Clicked next month button for second date (iteration 3 of 11) at (850, 236) on xpath=//div[@class='react-calendar__navigation']/button[4]
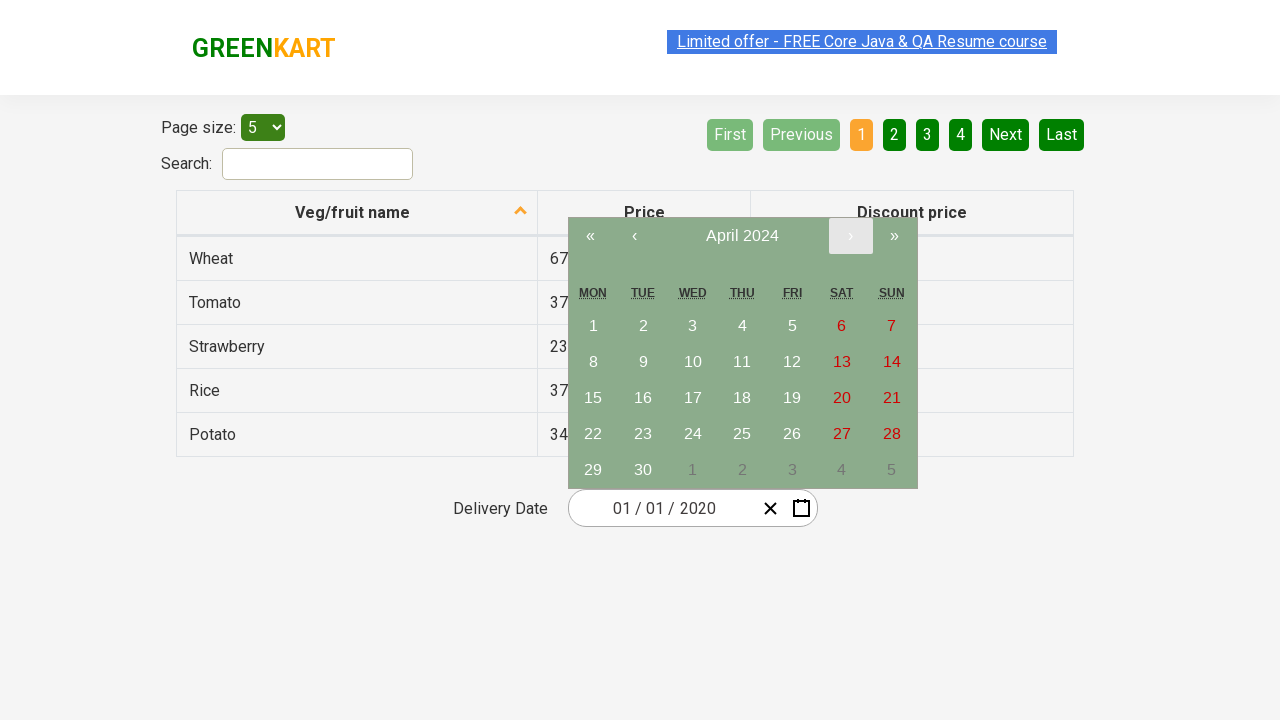

Clicked next month button for second date (iteration 4 of 11) at (850, 236) on xpath=//div[@class='react-calendar__navigation']/button[4]
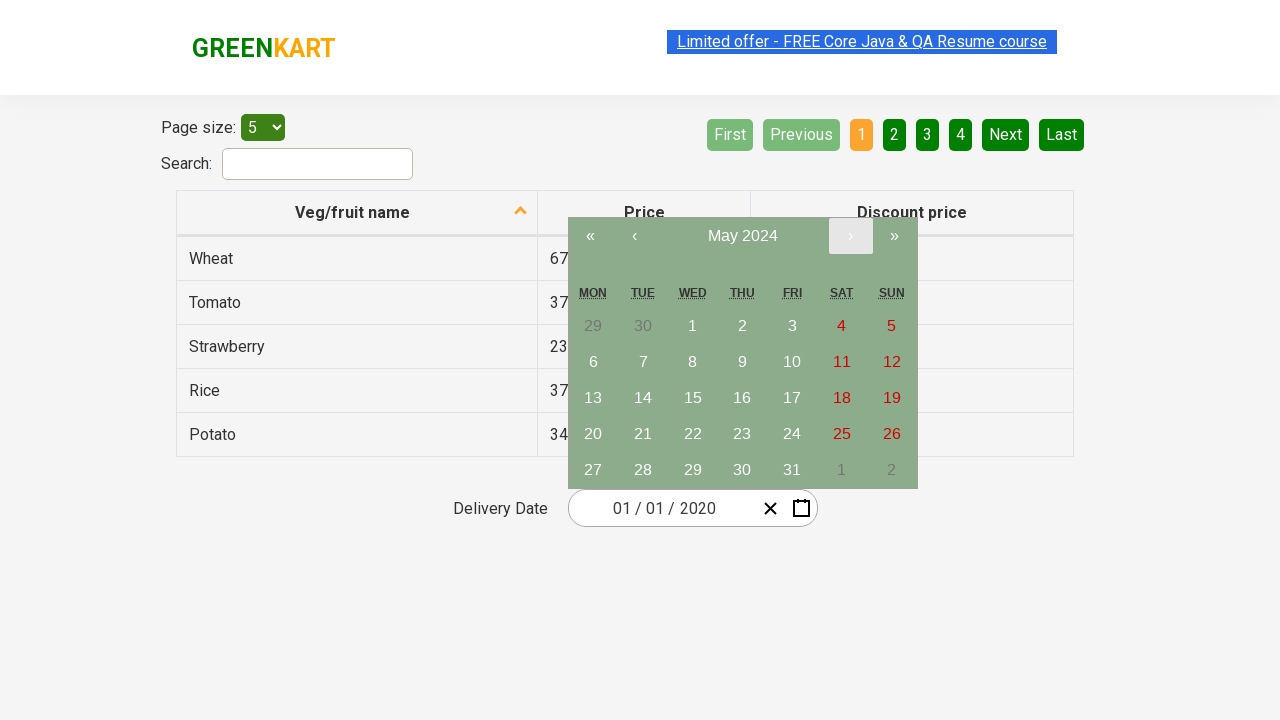

Clicked next month button for second date (iteration 5 of 11) at (850, 236) on xpath=//div[@class='react-calendar__navigation']/button[4]
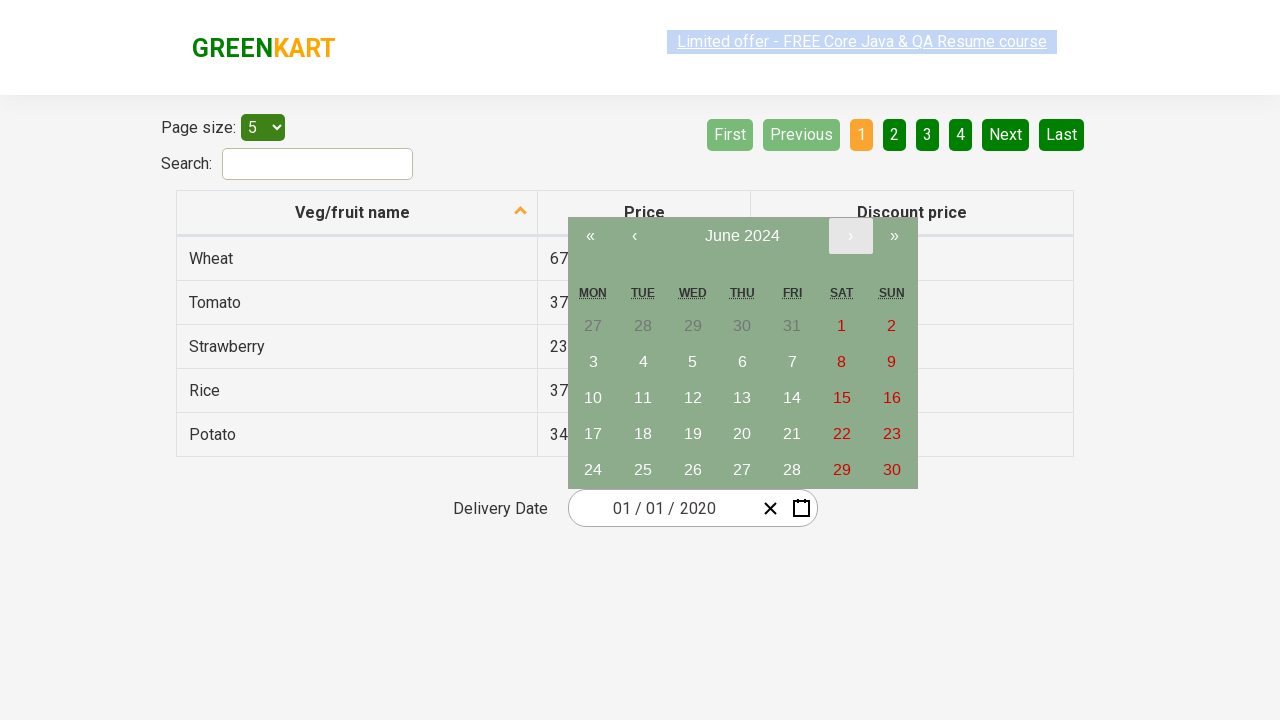

Clicked next month button for second date (iteration 6 of 11) at (850, 236) on xpath=//div[@class='react-calendar__navigation']/button[4]
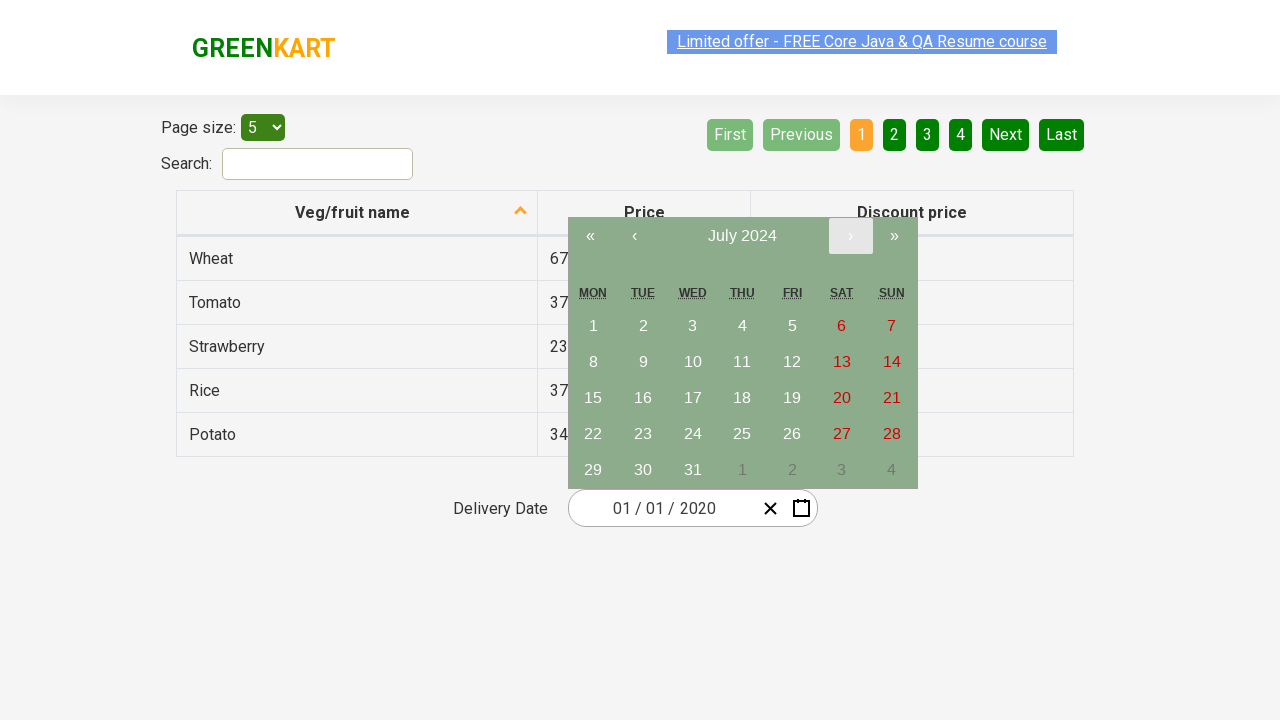

Clicked next month button for second date (iteration 7 of 11) at (850, 236) on xpath=//div[@class='react-calendar__navigation']/button[4]
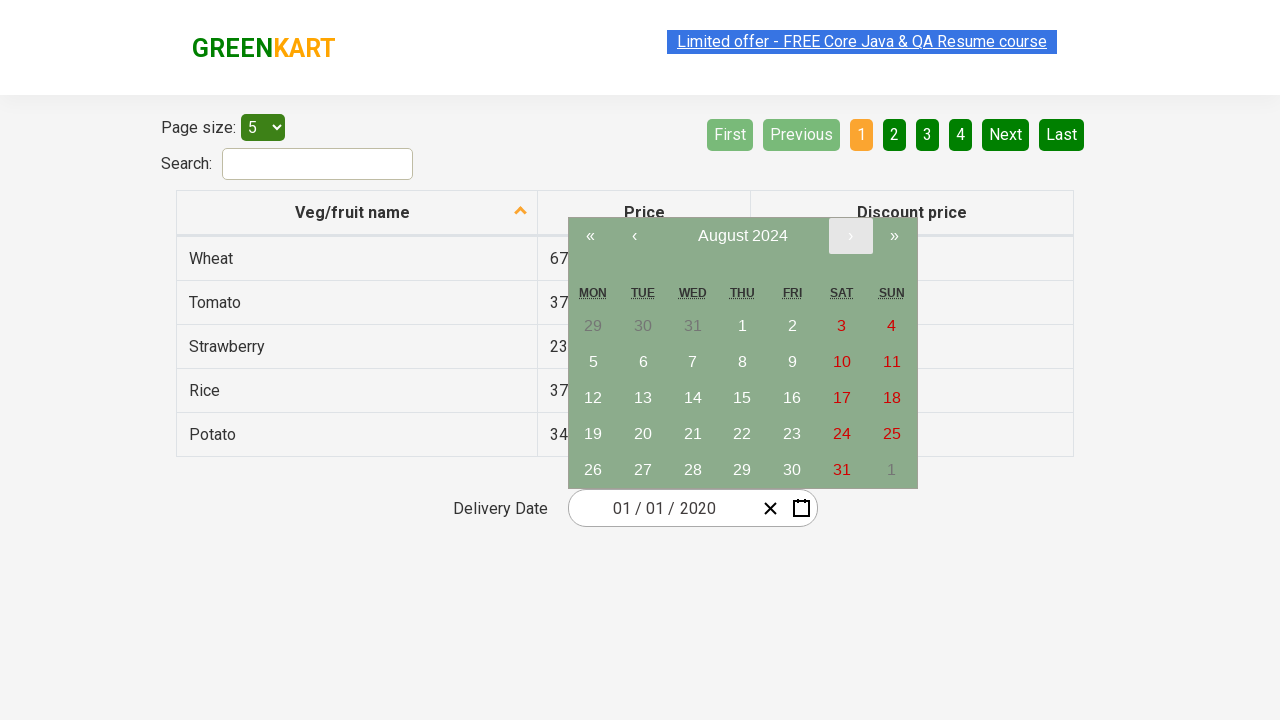

Clicked next month button for second date (iteration 8 of 11) at (850, 236) on xpath=//div[@class='react-calendar__navigation']/button[4]
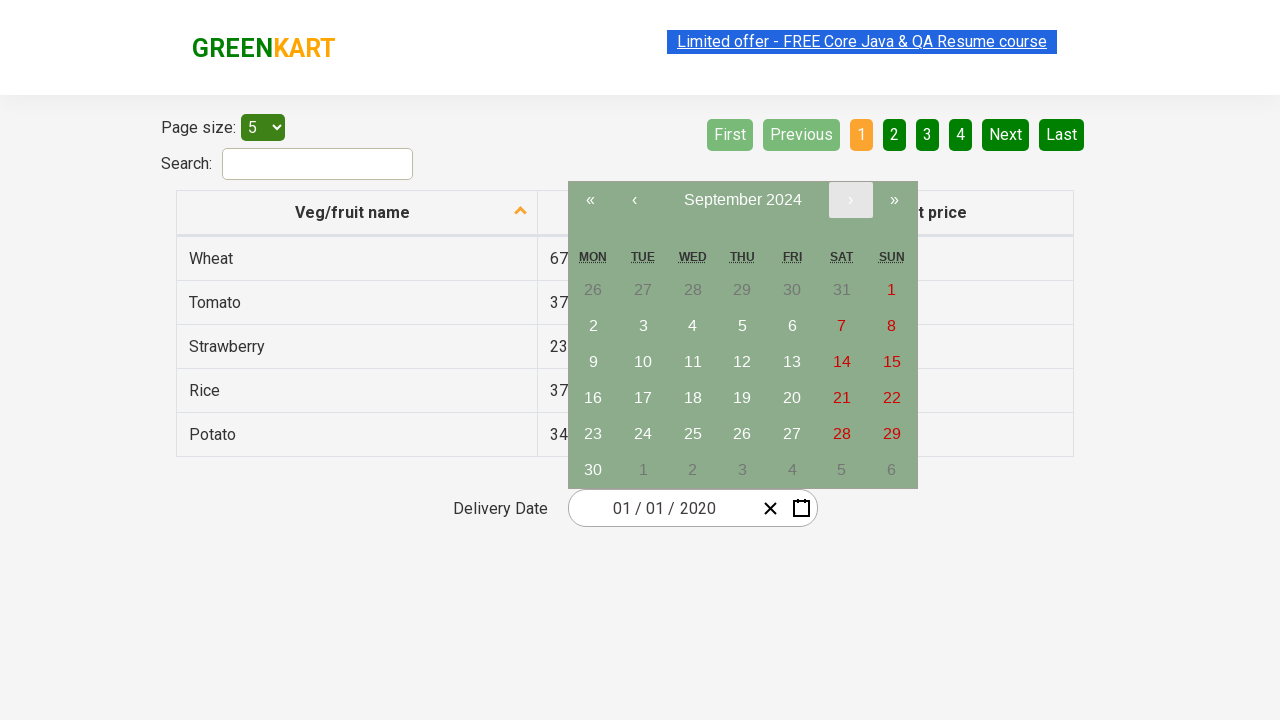

Clicked next month button for second date (iteration 9 of 11) at (850, 200) on xpath=//div[@class='react-calendar__navigation']/button[4]
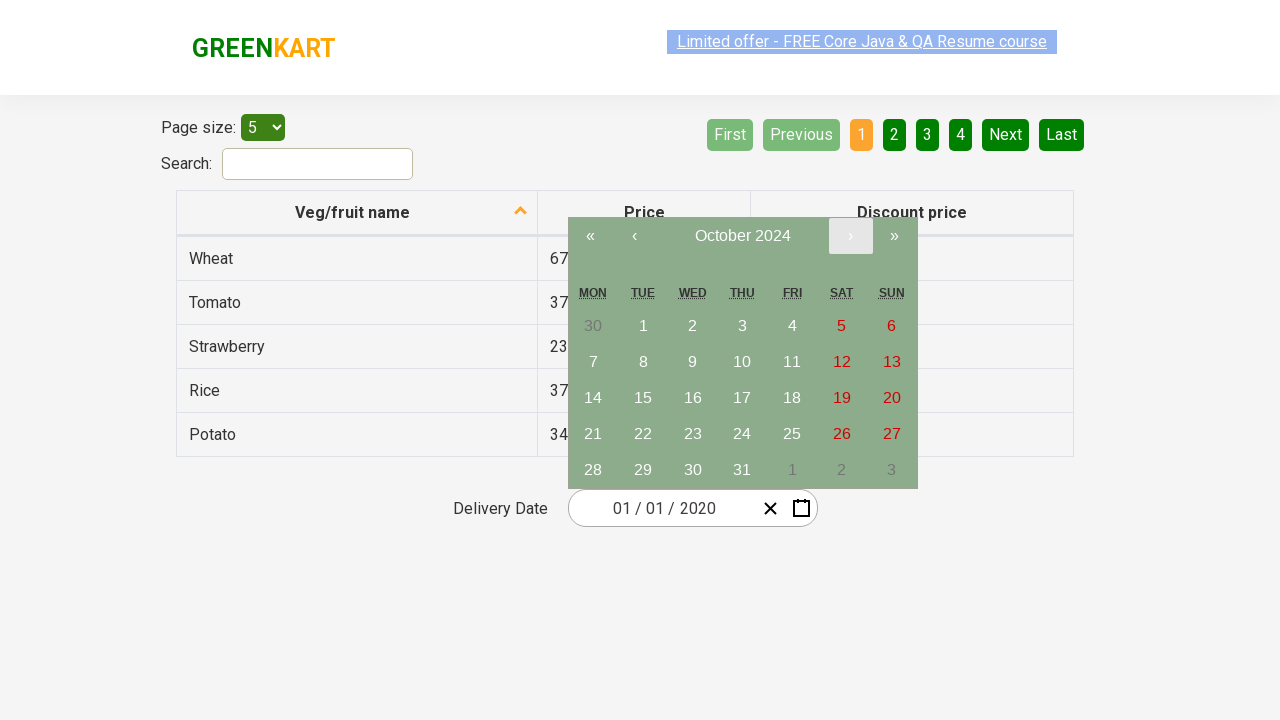

Clicked next month button for second date (iteration 10 of 11) at (850, 236) on xpath=//div[@class='react-calendar__navigation']/button[4]
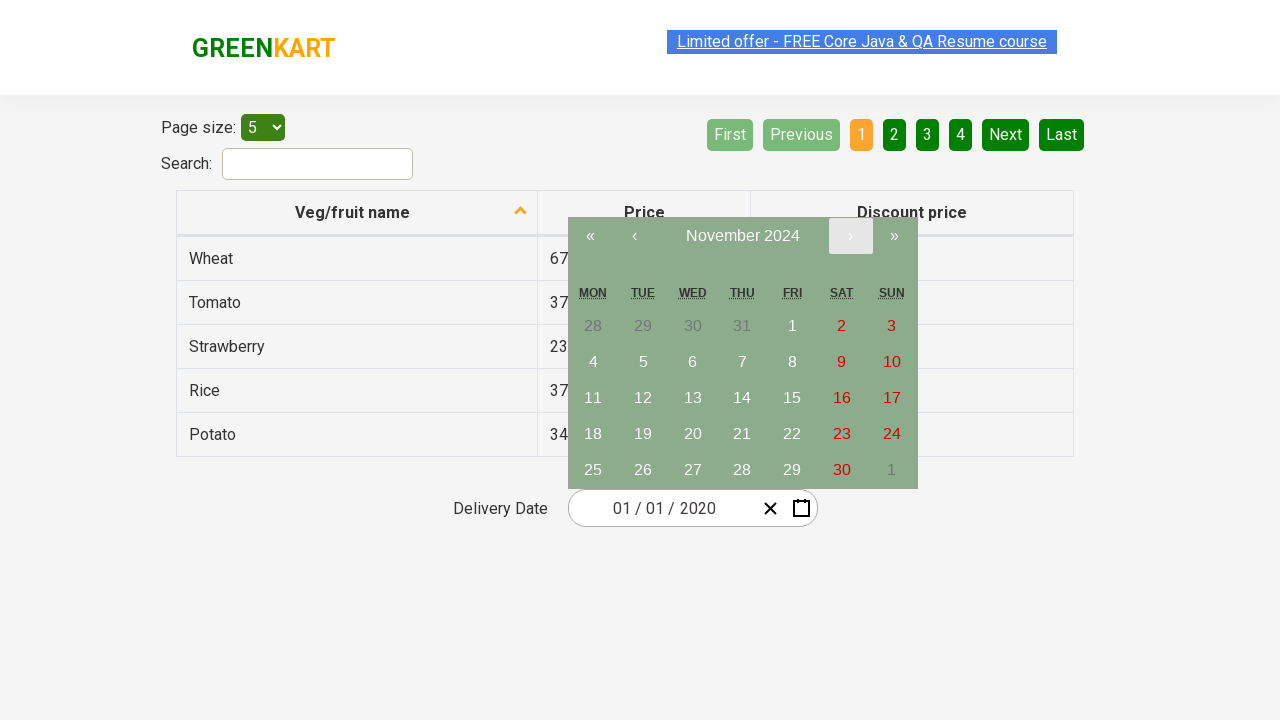

Clicked next month button for second date (iteration 11 of 11) at (850, 236) on xpath=//div[@class='react-calendar__navigation']/button[4]
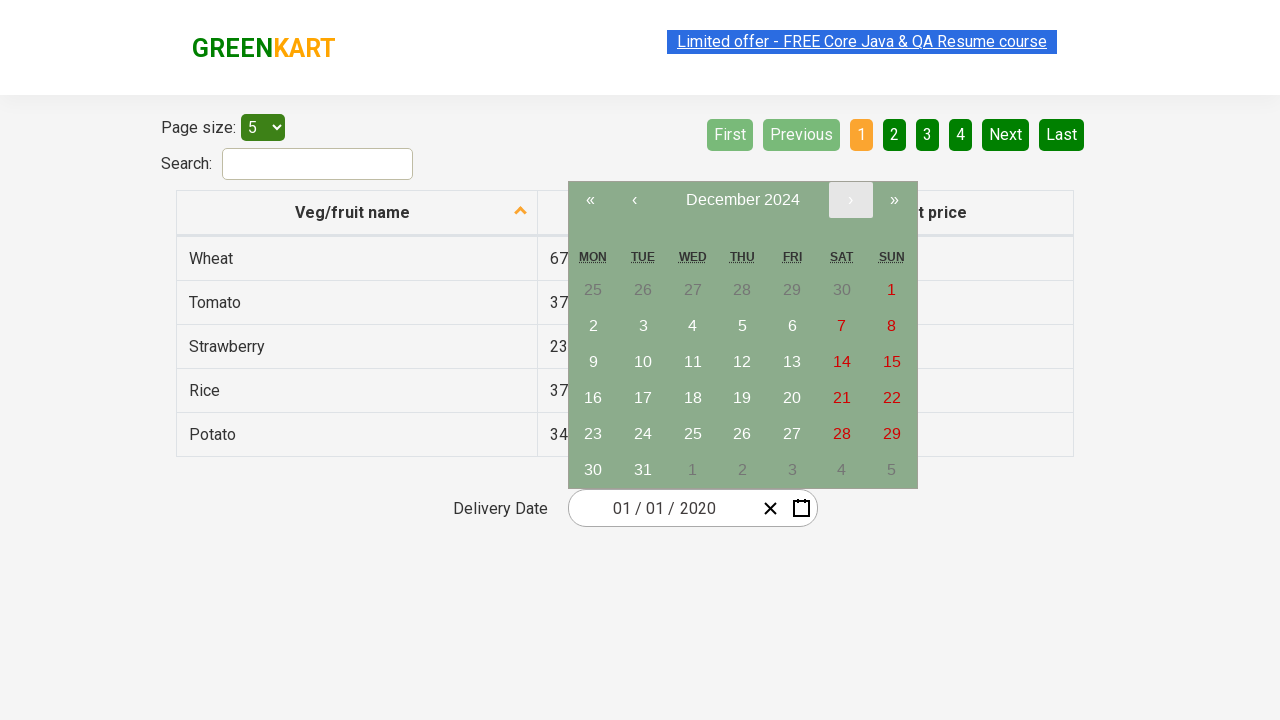

Selected date: December 2, 2024 at (593, 326) on //div[@class='react-calendar__month-view__days']//abbr[@aria-label='December 2, 
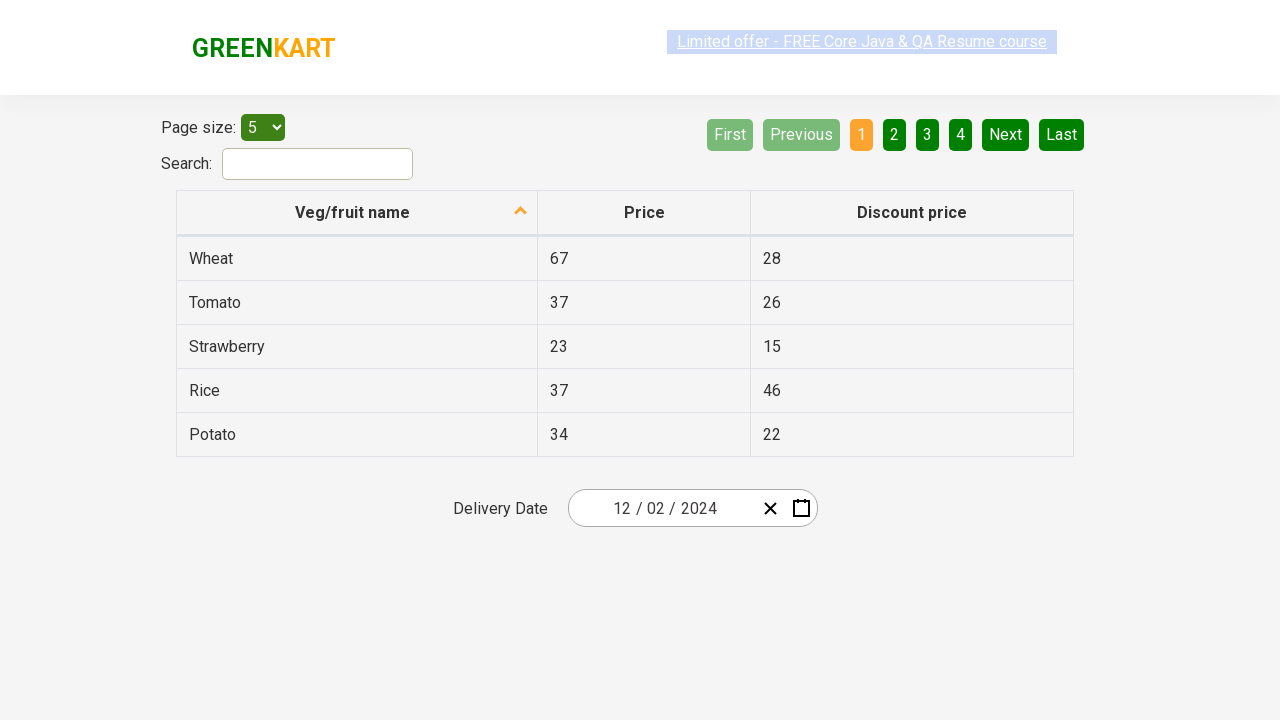

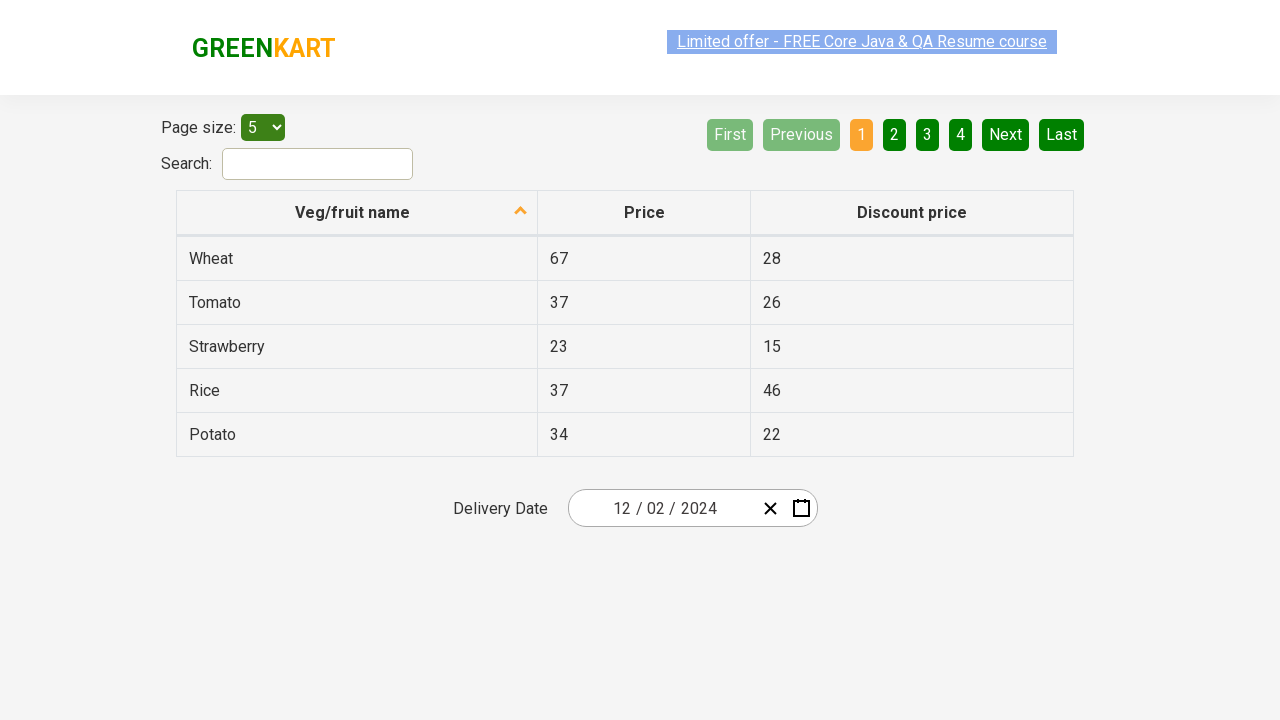